Tests checkbox functionality and element visibility on a practice dropdown page by clicking checkboxes and verifying their state and style attributes

Starting URL: https://rahulshettyacademy.com/dropdownsPractise/

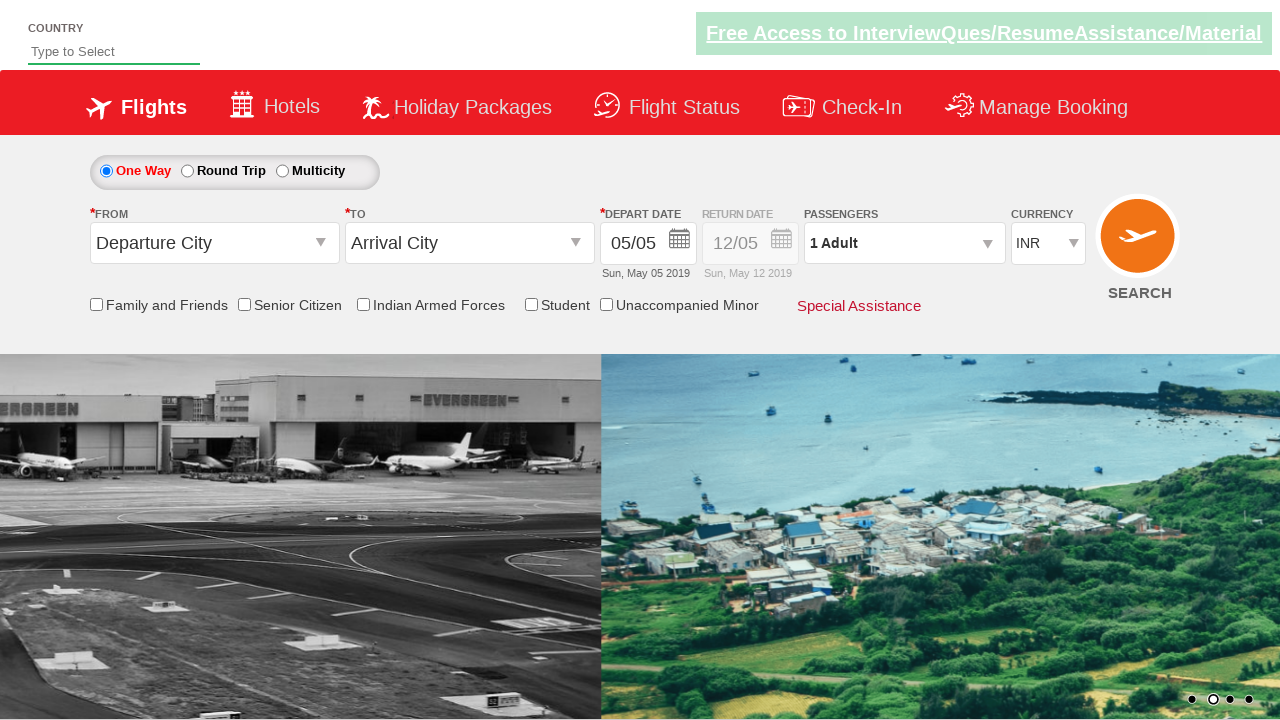

Navigated to practice dropdown page
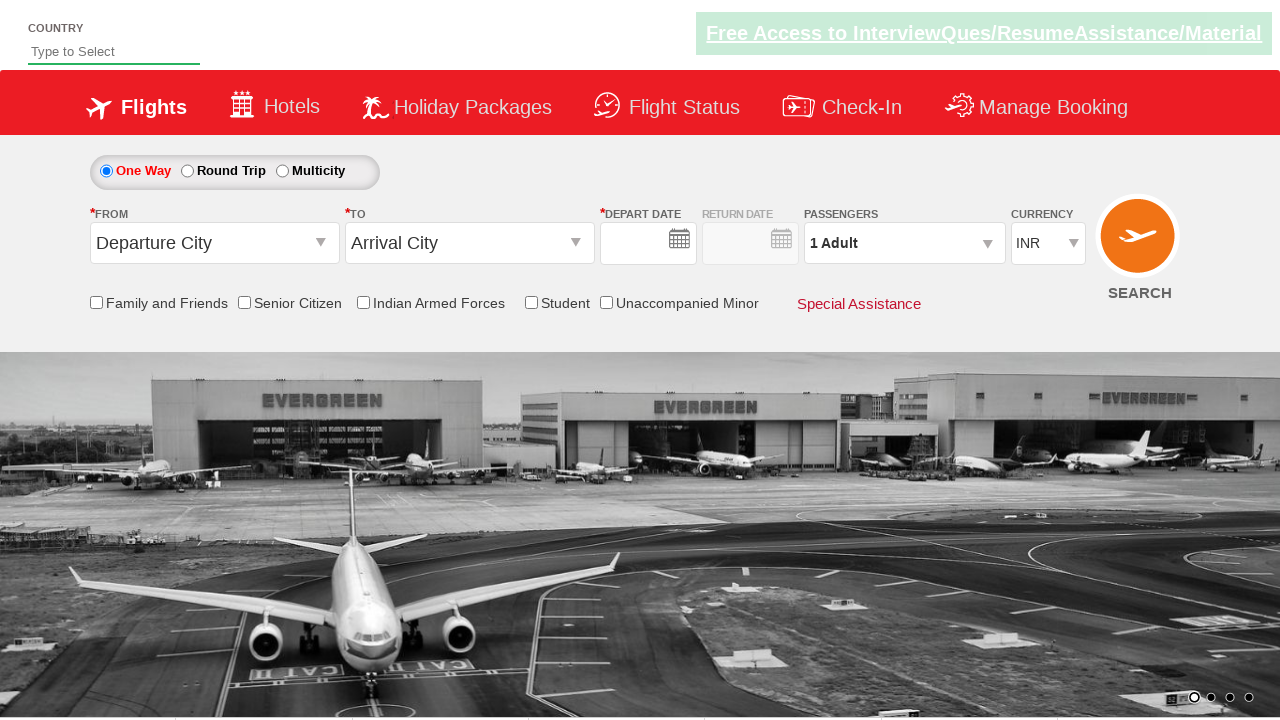

Counted 6 checkboxes on the page
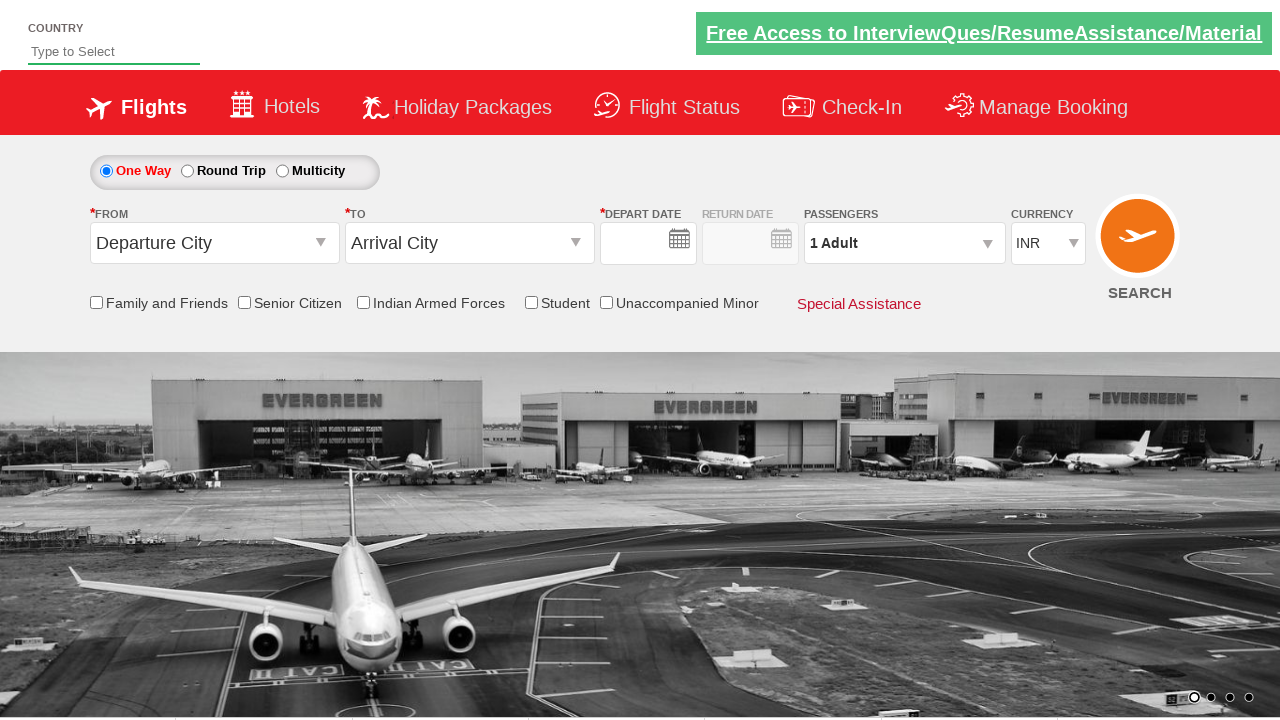

Verified that 6 checkboxes are present
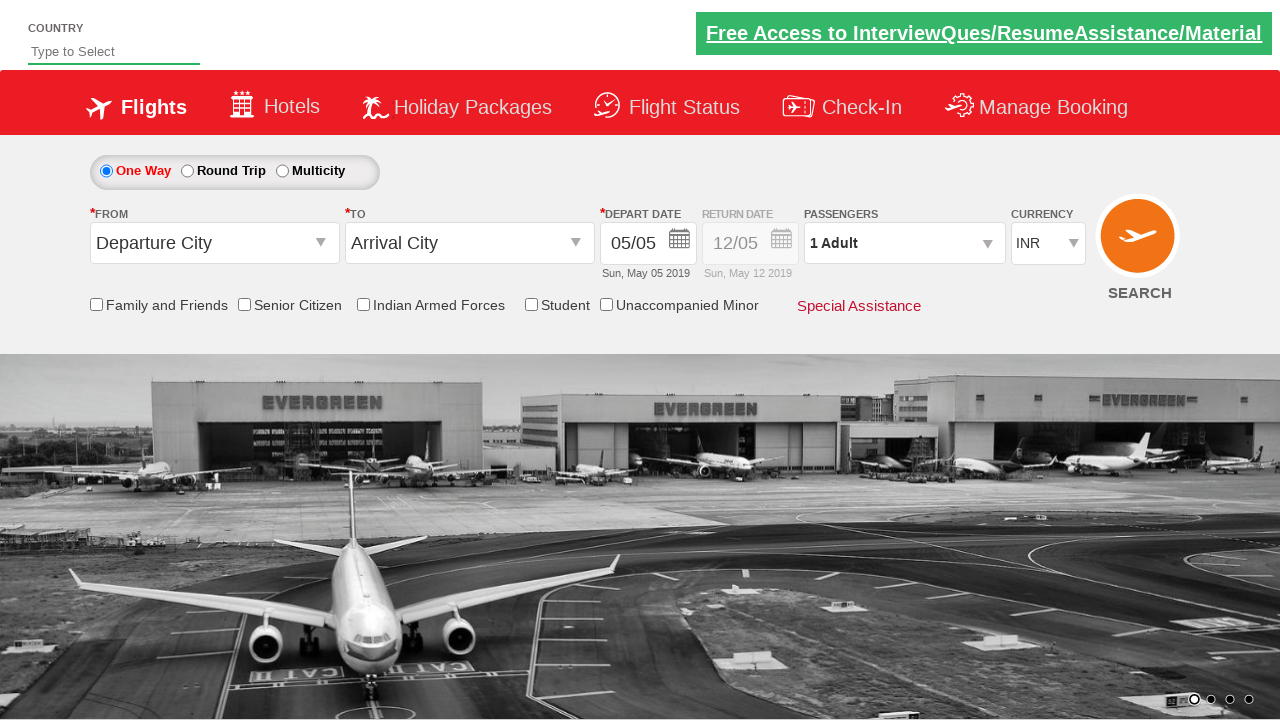

Retrieved initial style of Div1: display: block; opacity: 0.5;
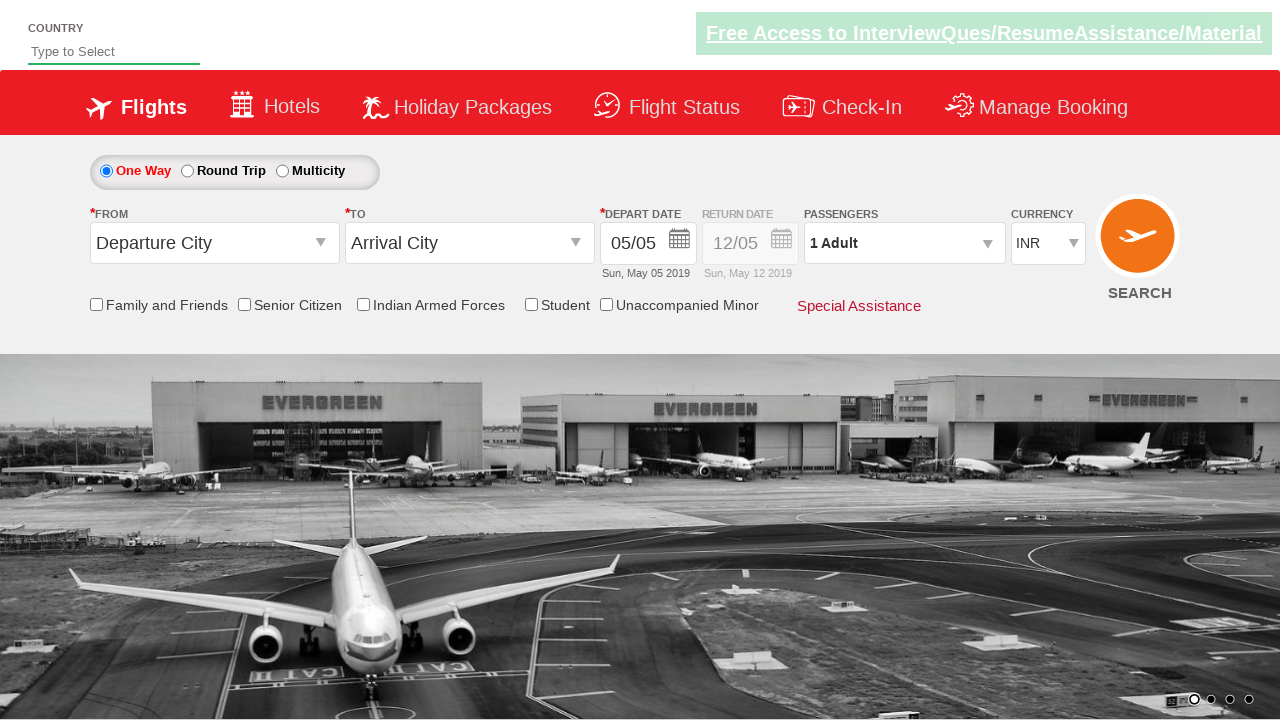

Clicked travel options checkbox at (234, 172) on #travelOptions
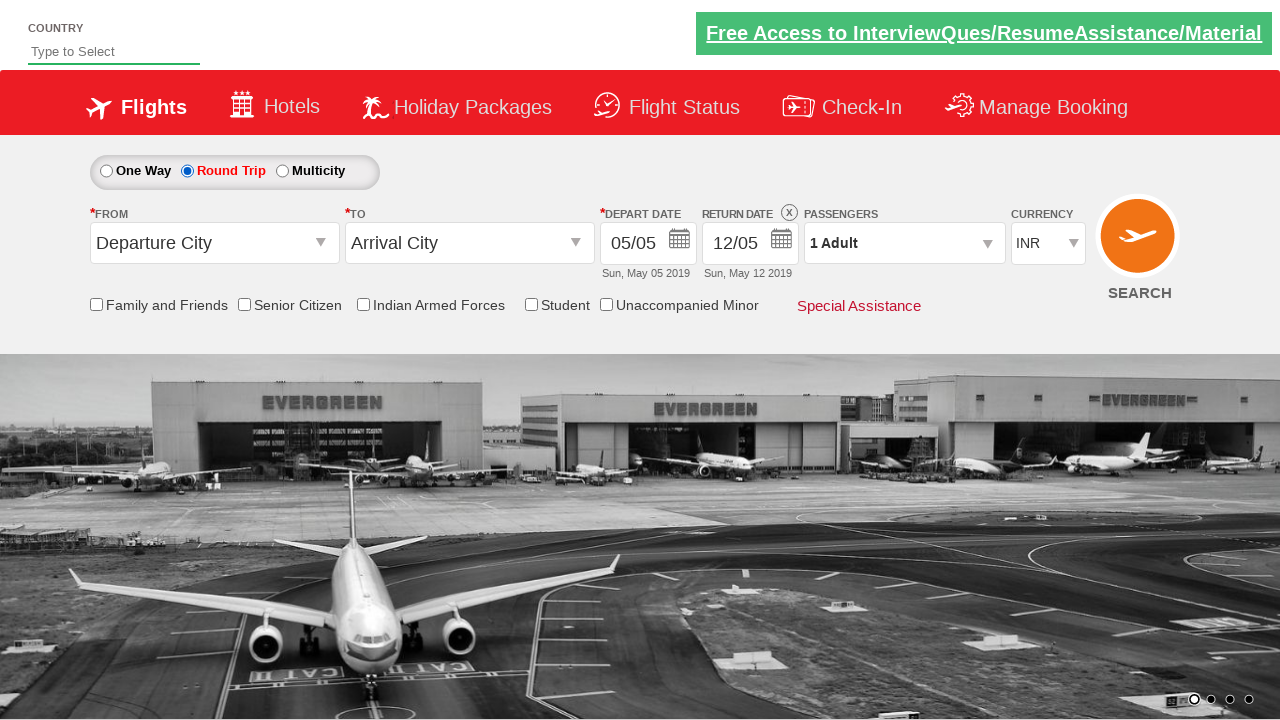

Retrieved updated style of Div1: display: block; opacity: 1;
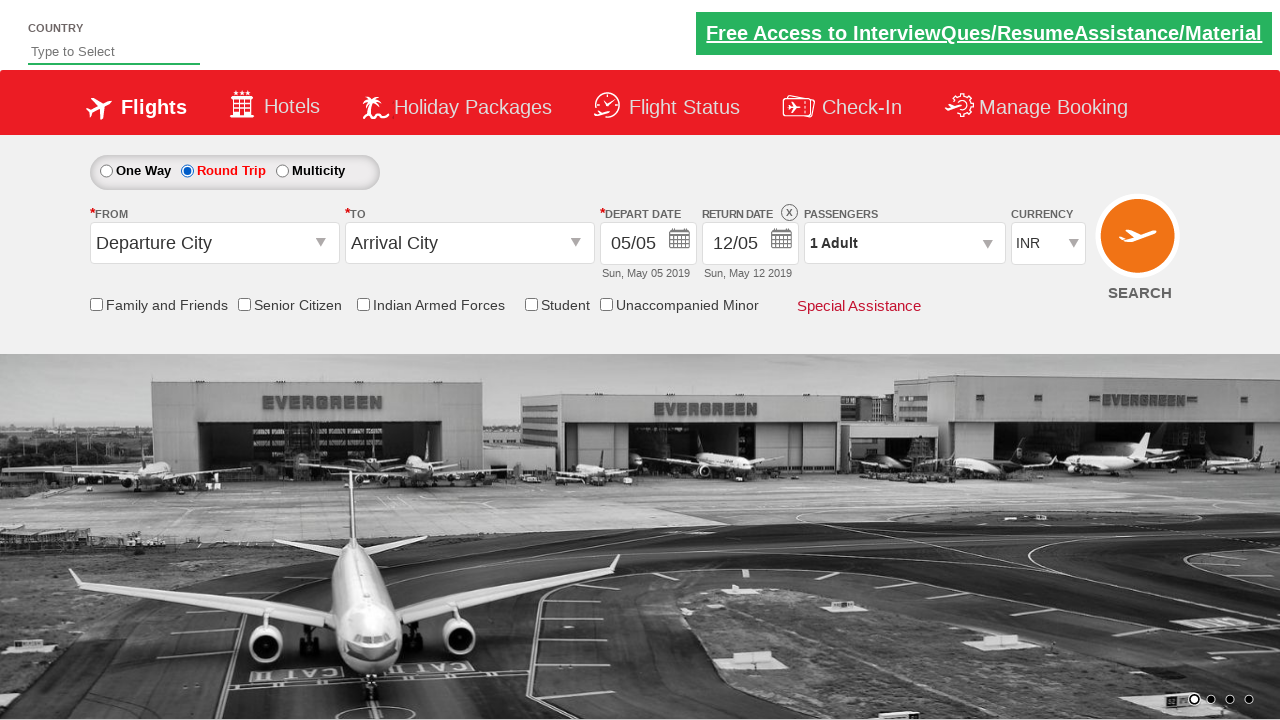

Verified element appears enabled (no opacity 0.5)
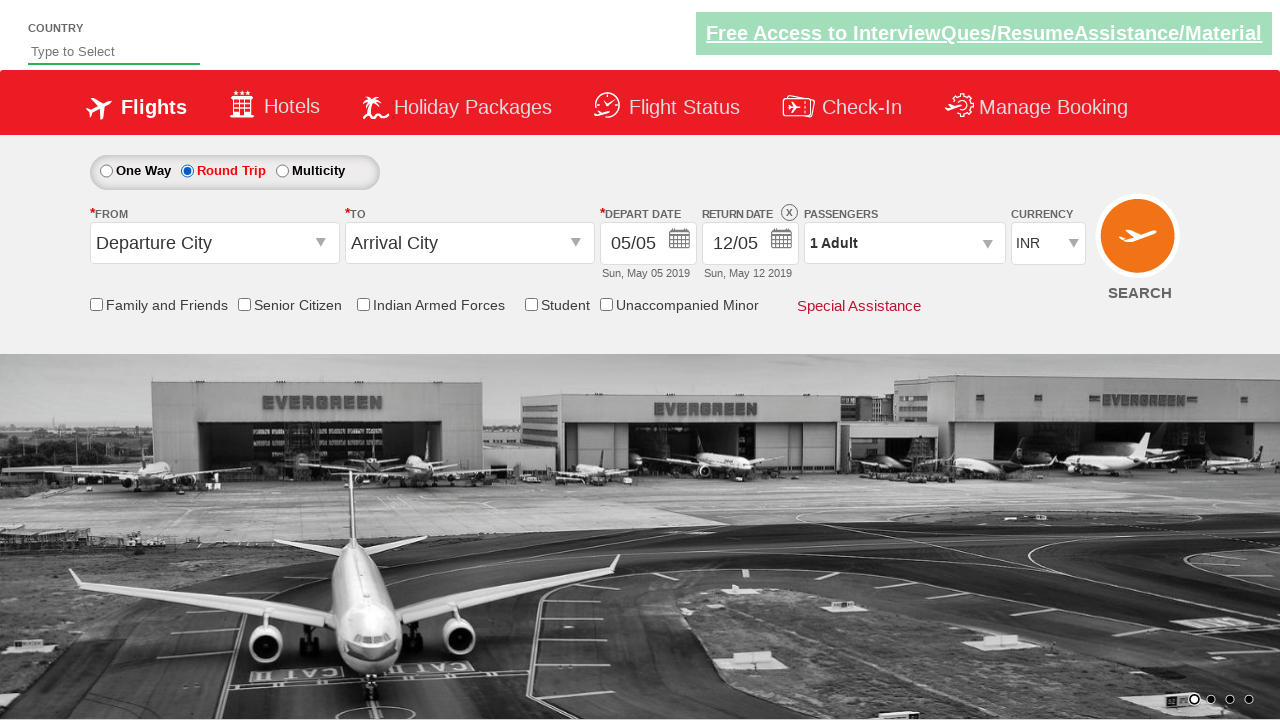

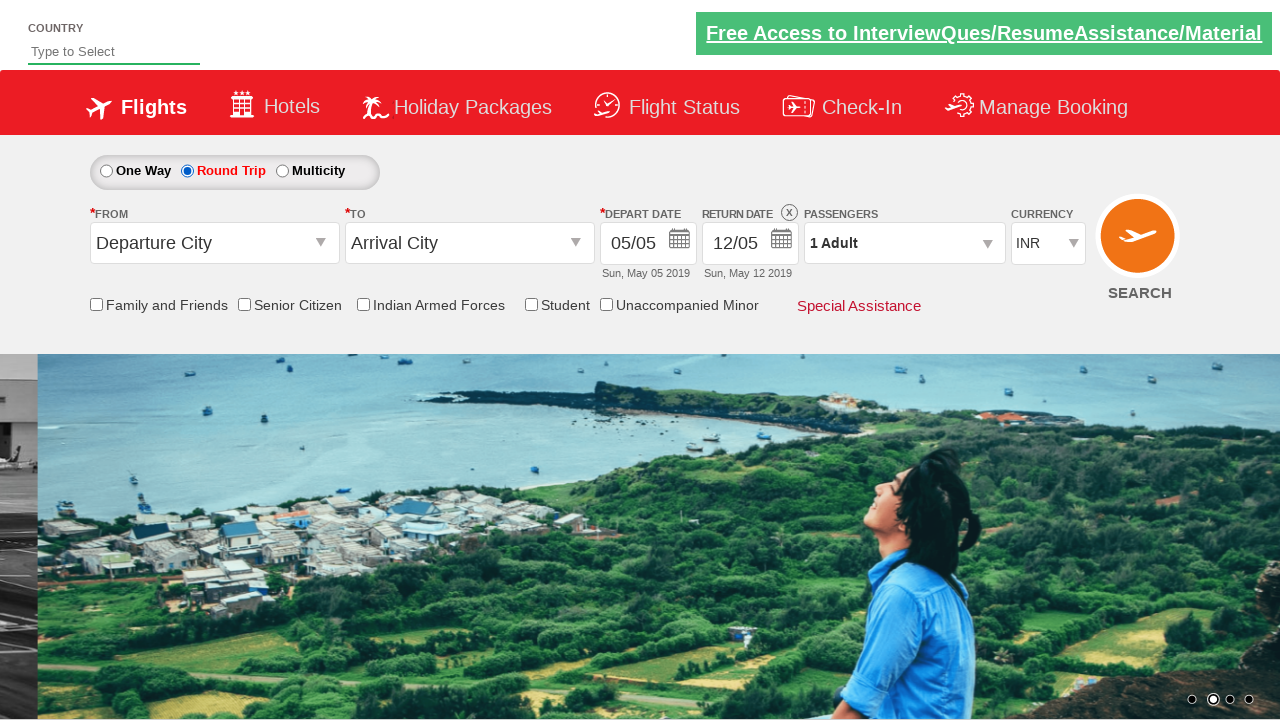